Opens the USPS homepage and verifies the page title is correct

Starting URL: https://www.usps.com/

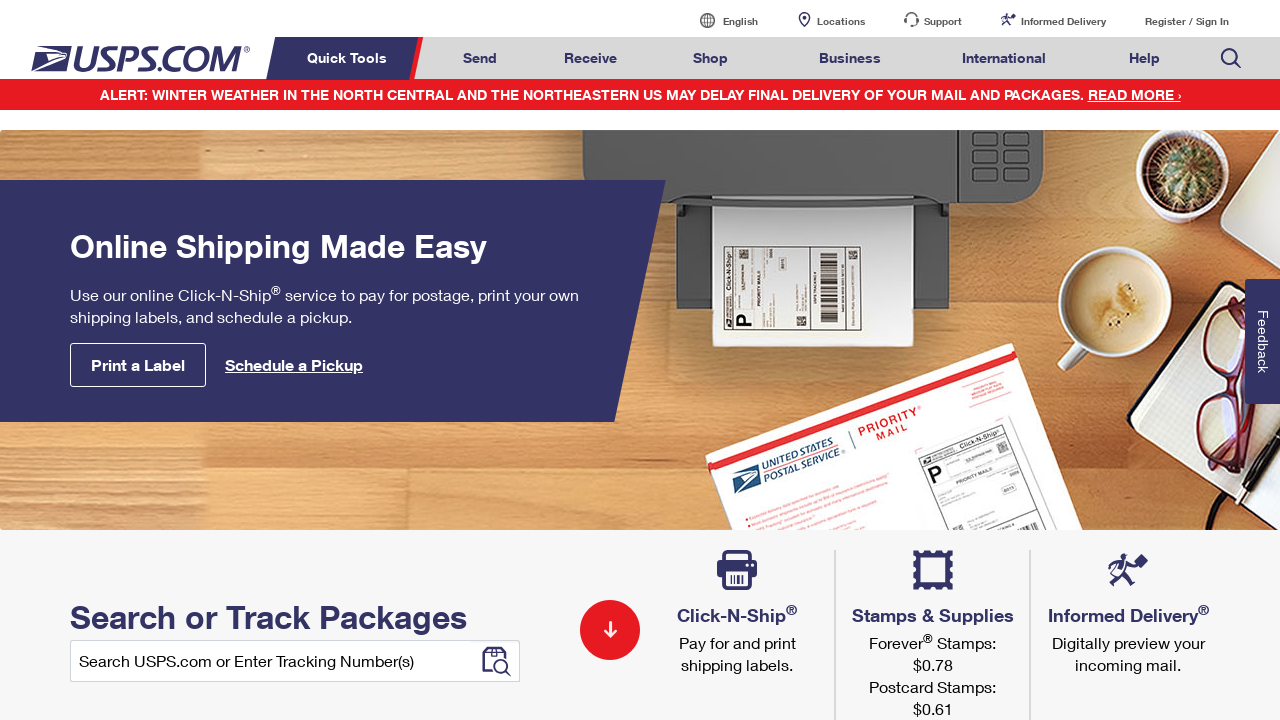

Navigated to USPS homepage
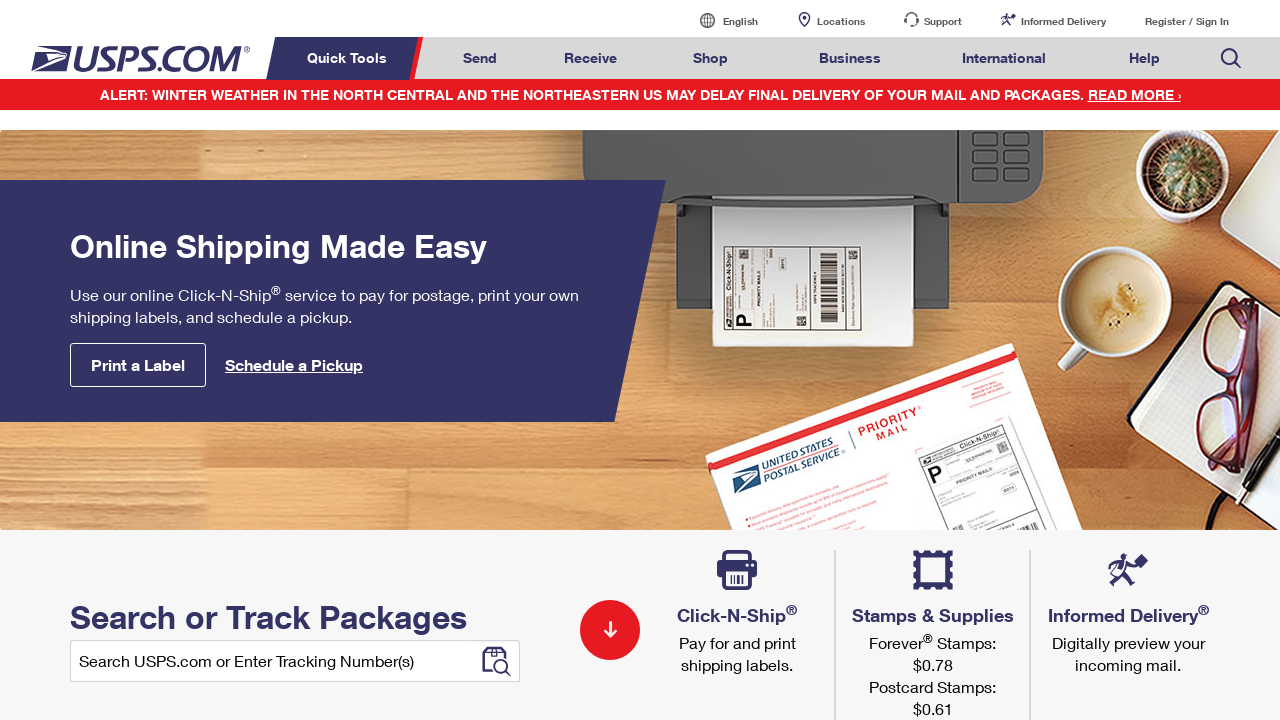

Verified page title is 'Welcome | USPS'
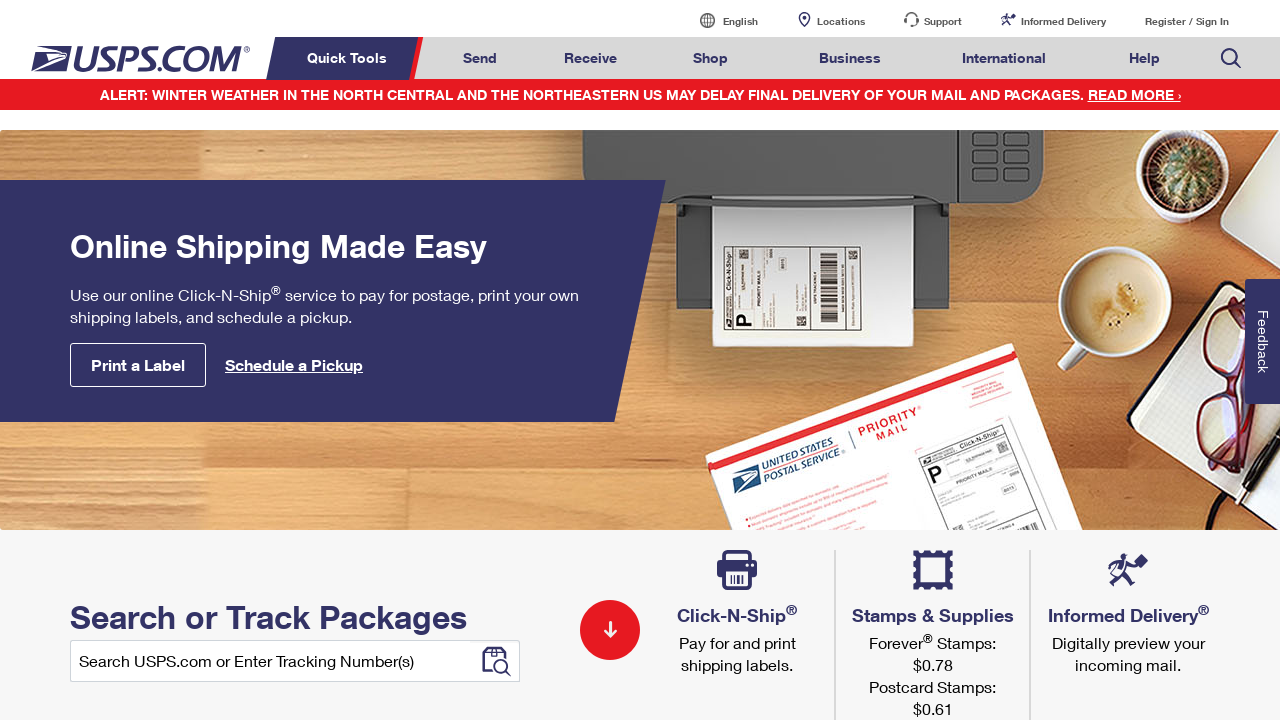

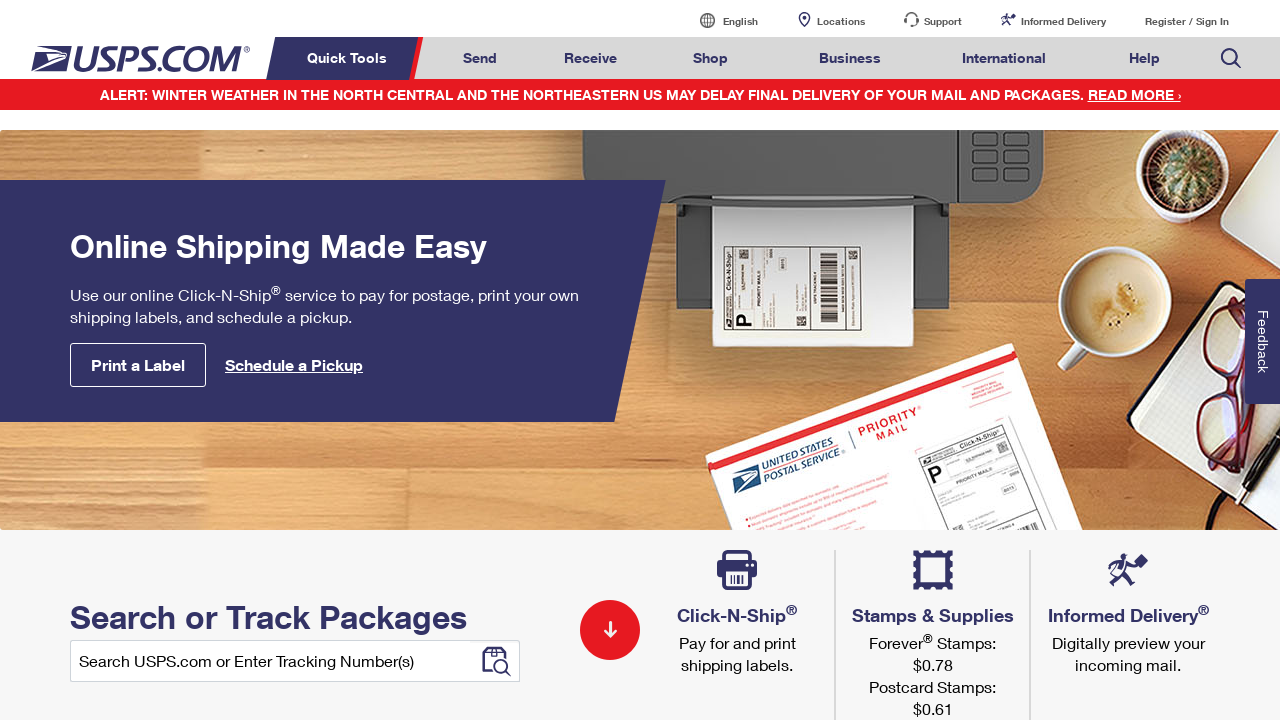